Tests horizontal slider by moving it to the minimum position and verifying the output

Starting URL: https://the-internet.herokuapp.com/horizontal_slider

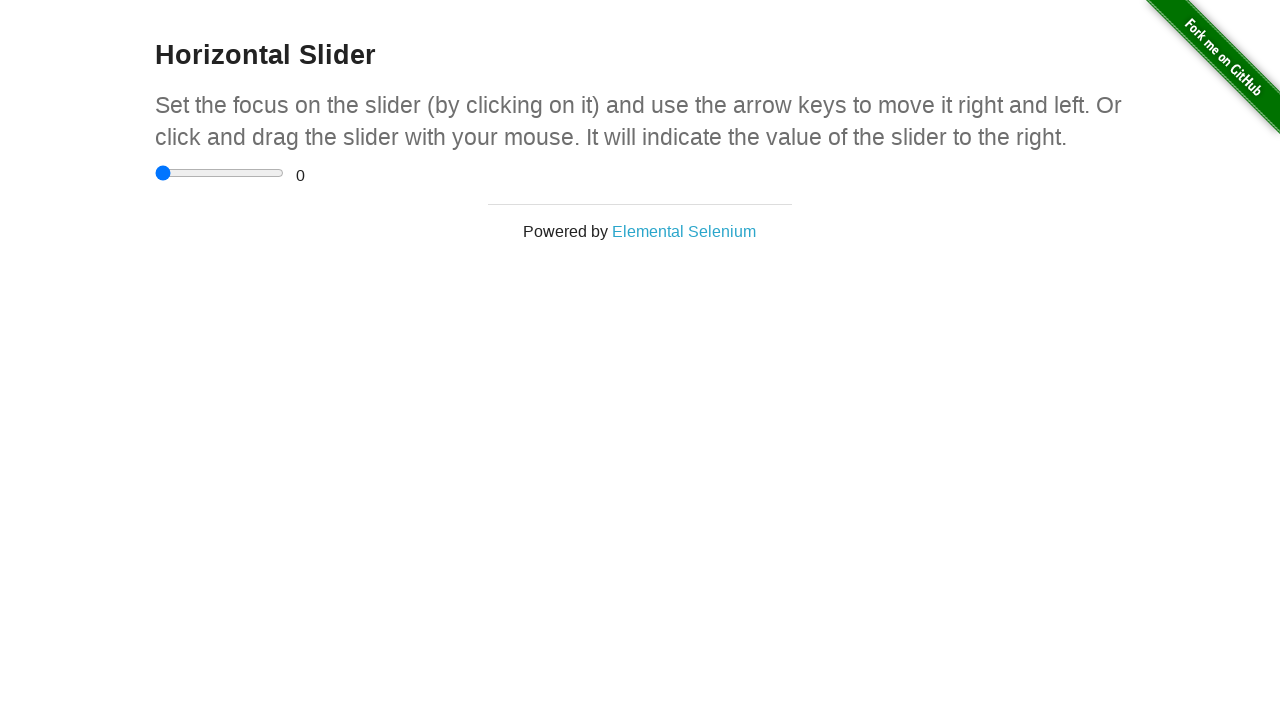

Navigated to horizontal slider test page
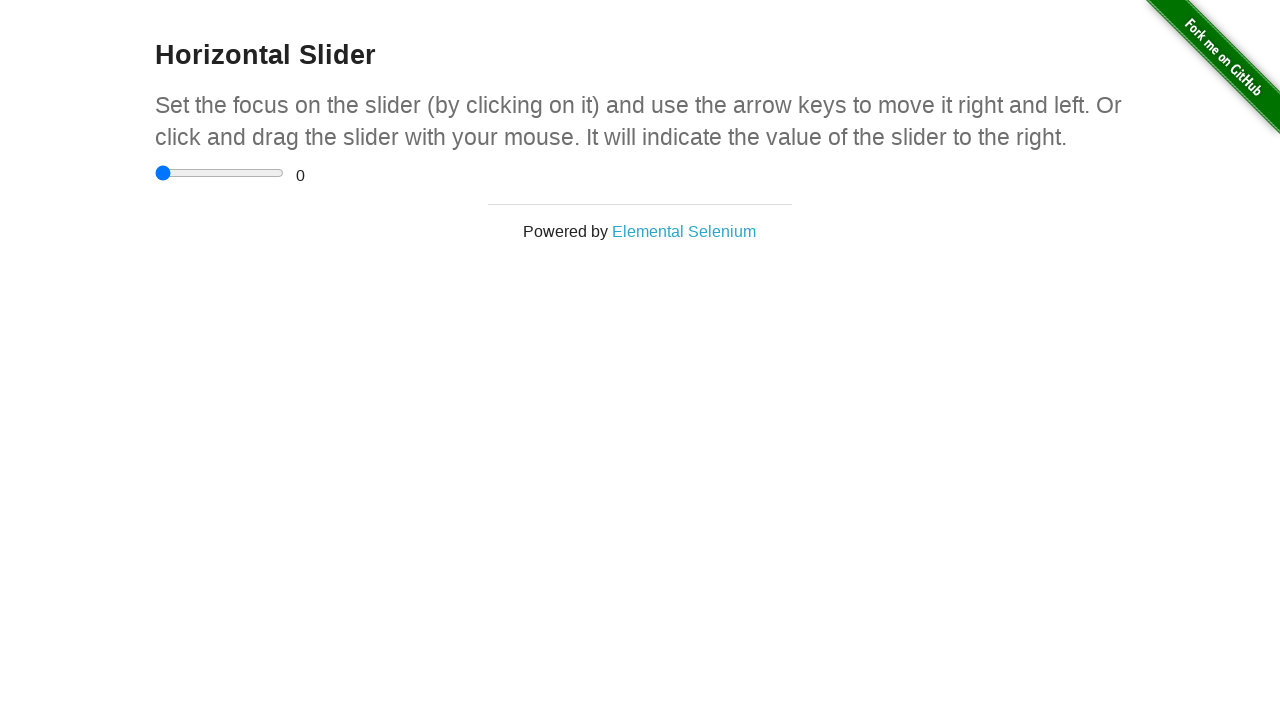

Located the horizontal slider element
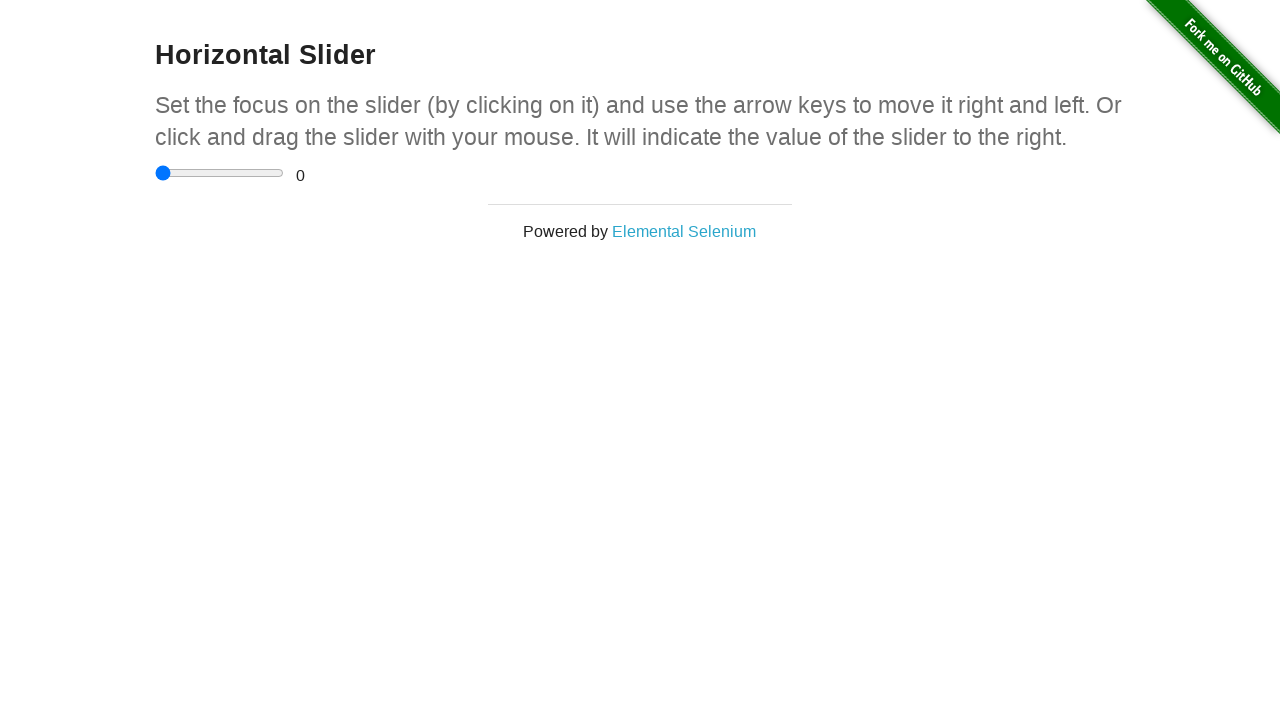

Located the range output element
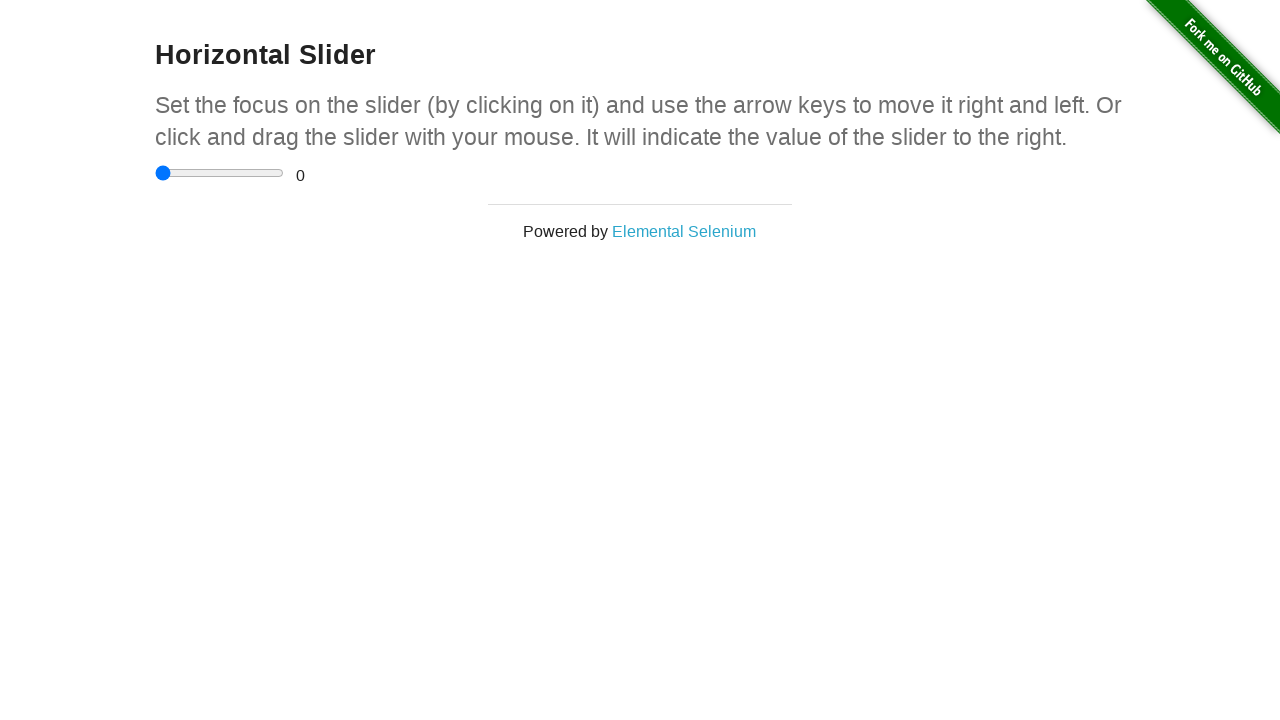

Dragged slider to minimum position at (155, 165)
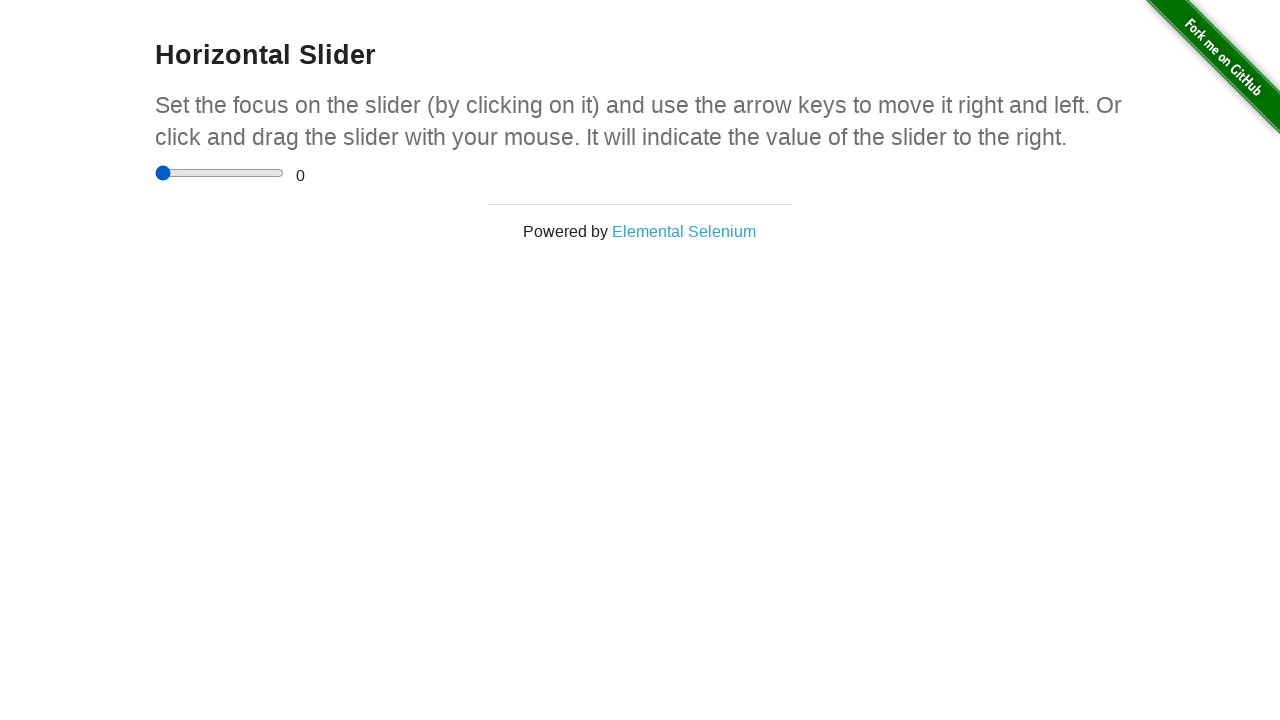

Verified slider is visible
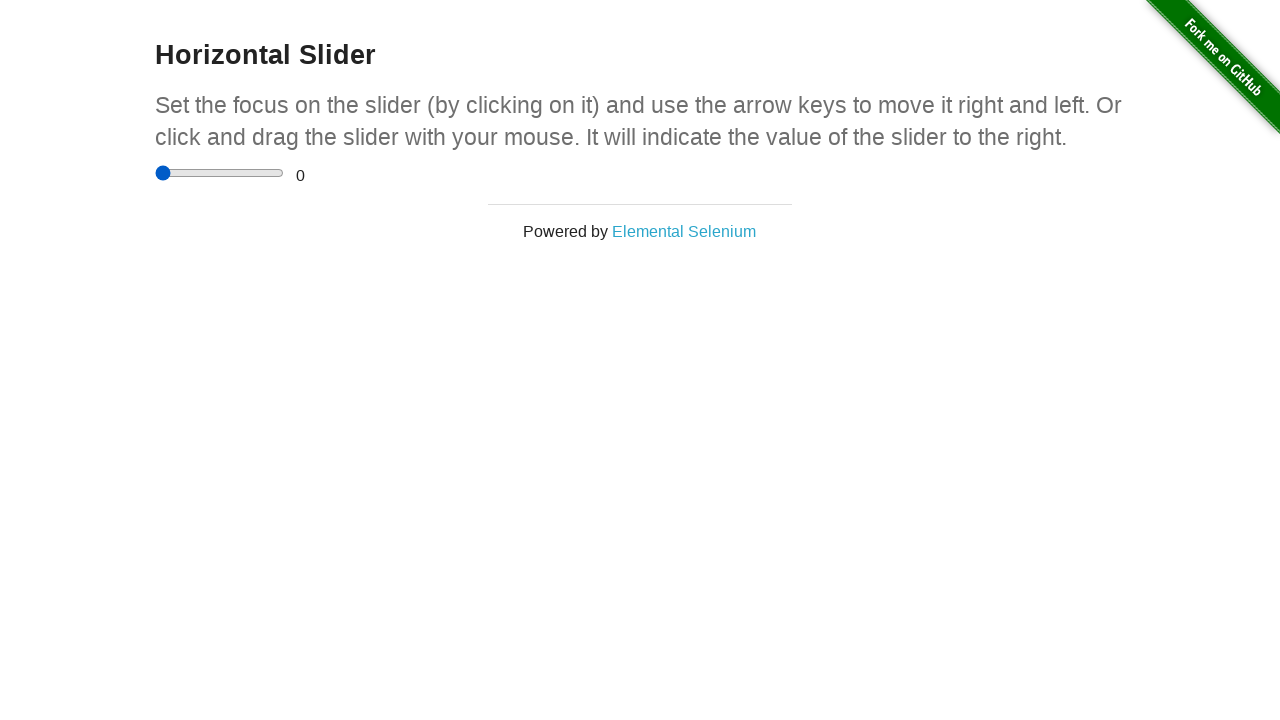

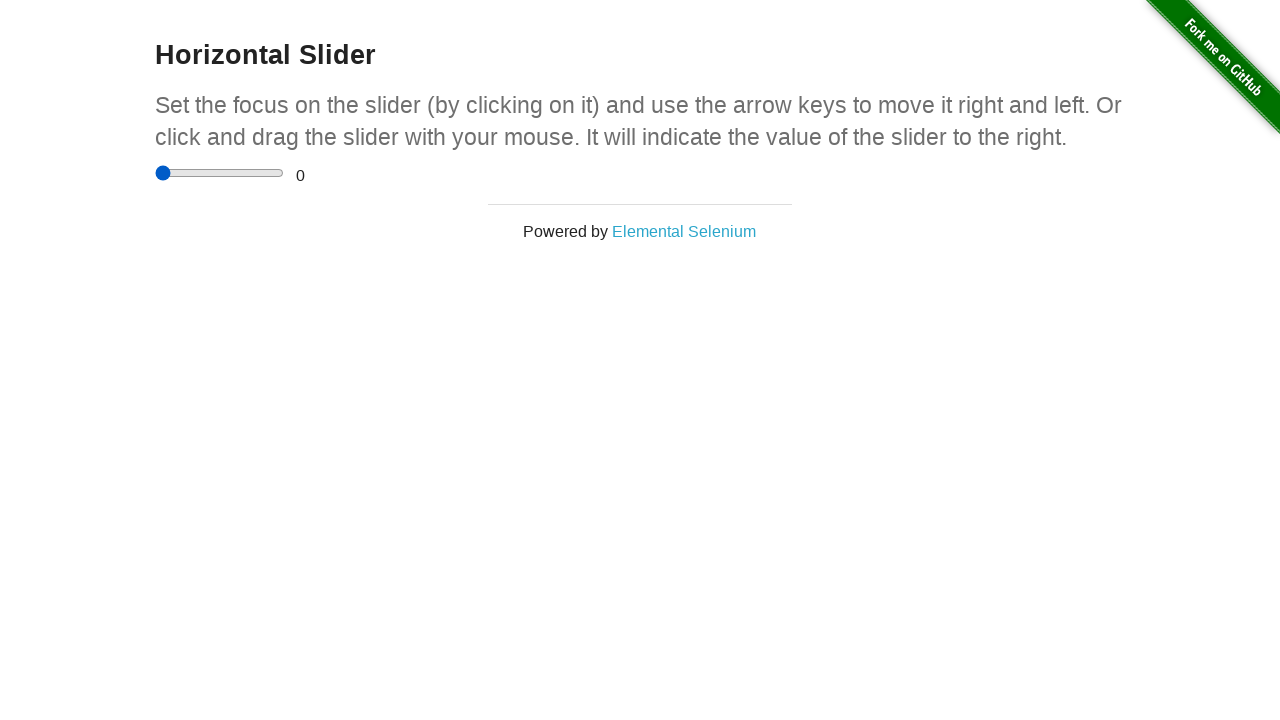